Tests browser navigation commands by navigating to demoqa.com, clicking on a forms element, then using back, forward, and refresh navigation commands

Starting URL: https://demoqa.com

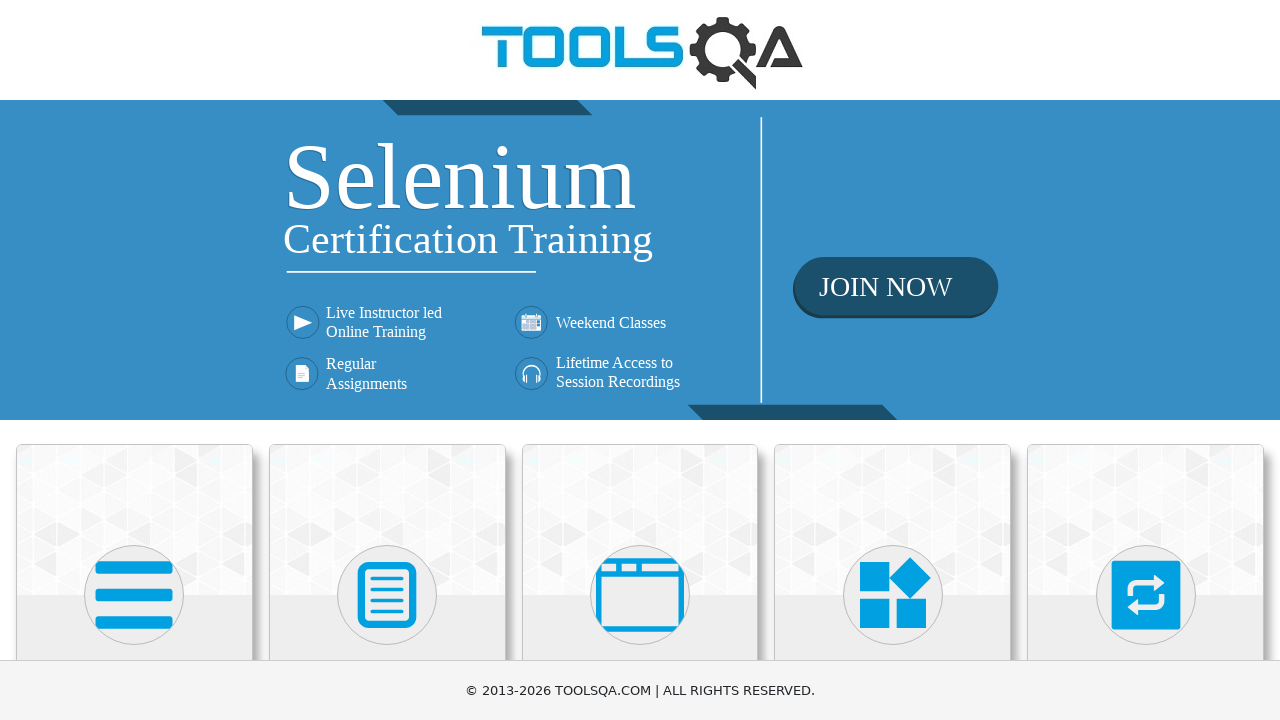

Set viewport to 1920x1080
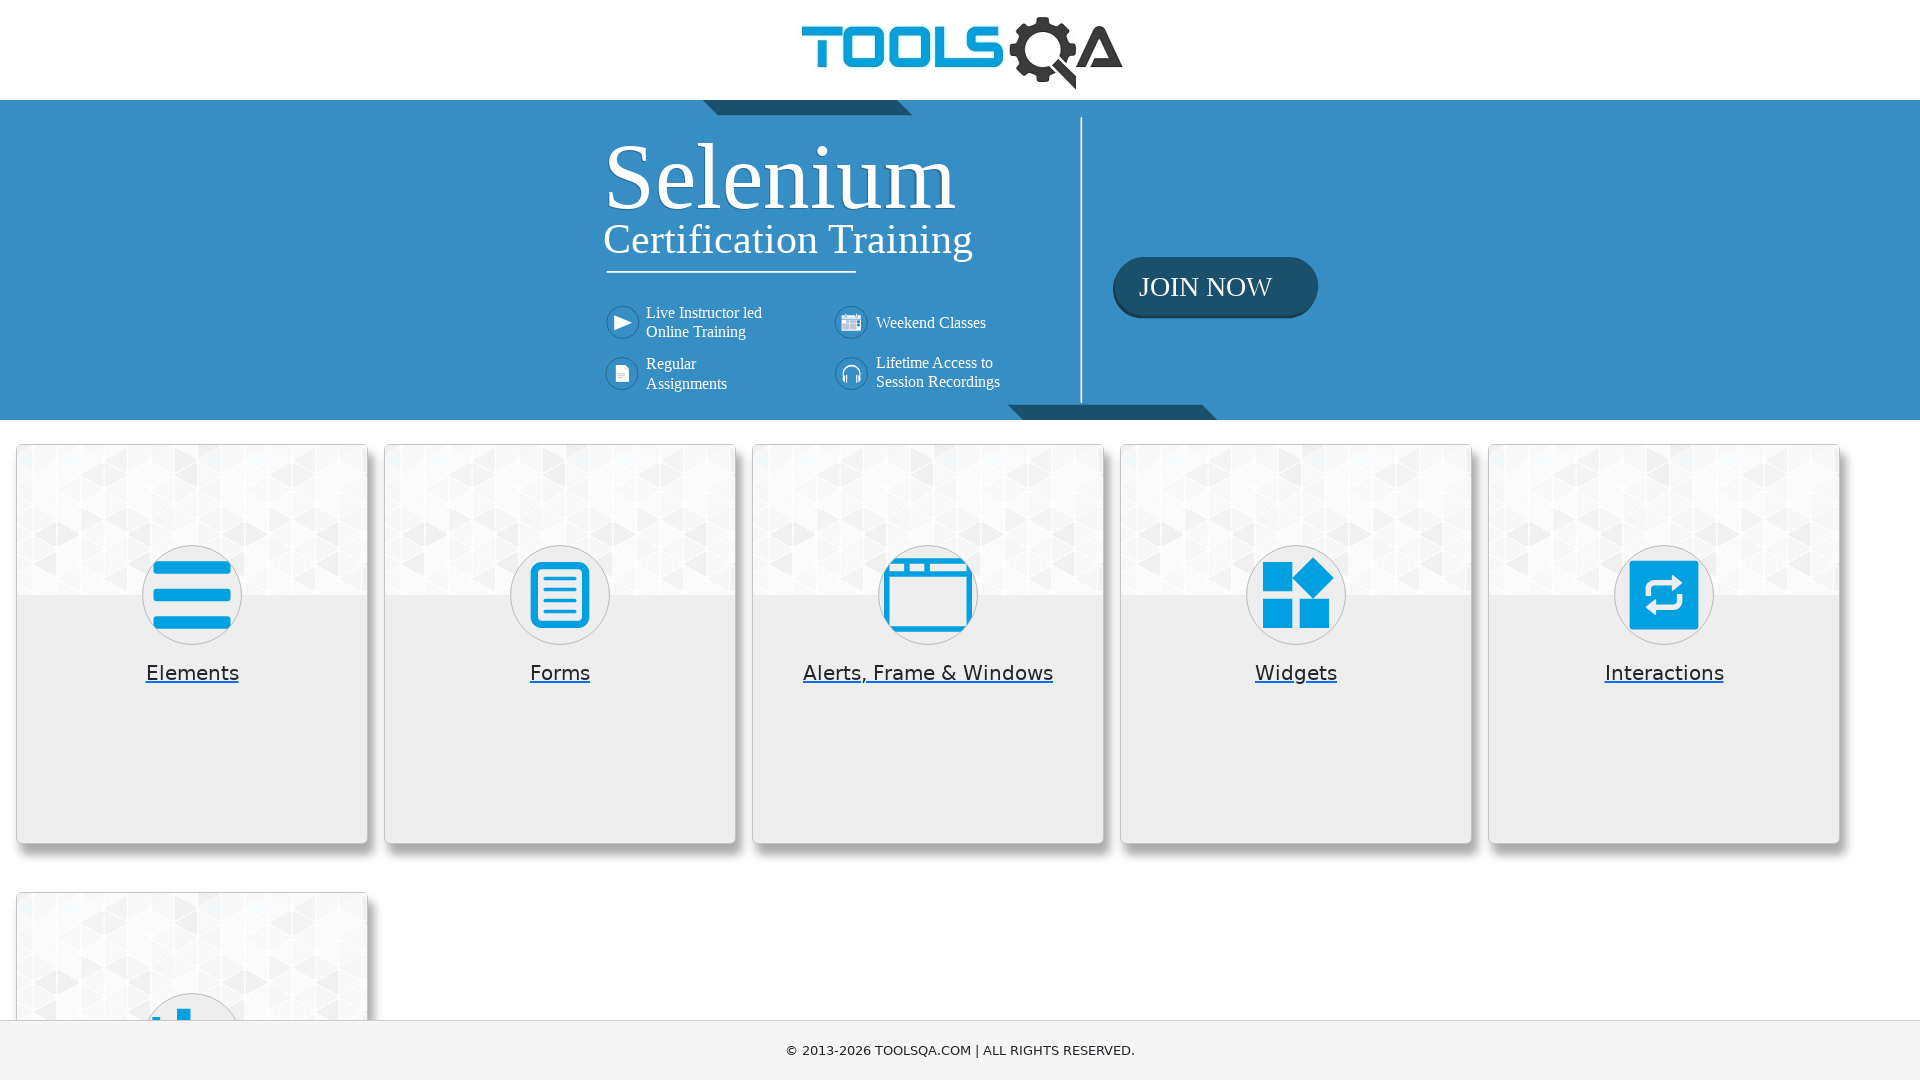

Retrieved page title: demosite
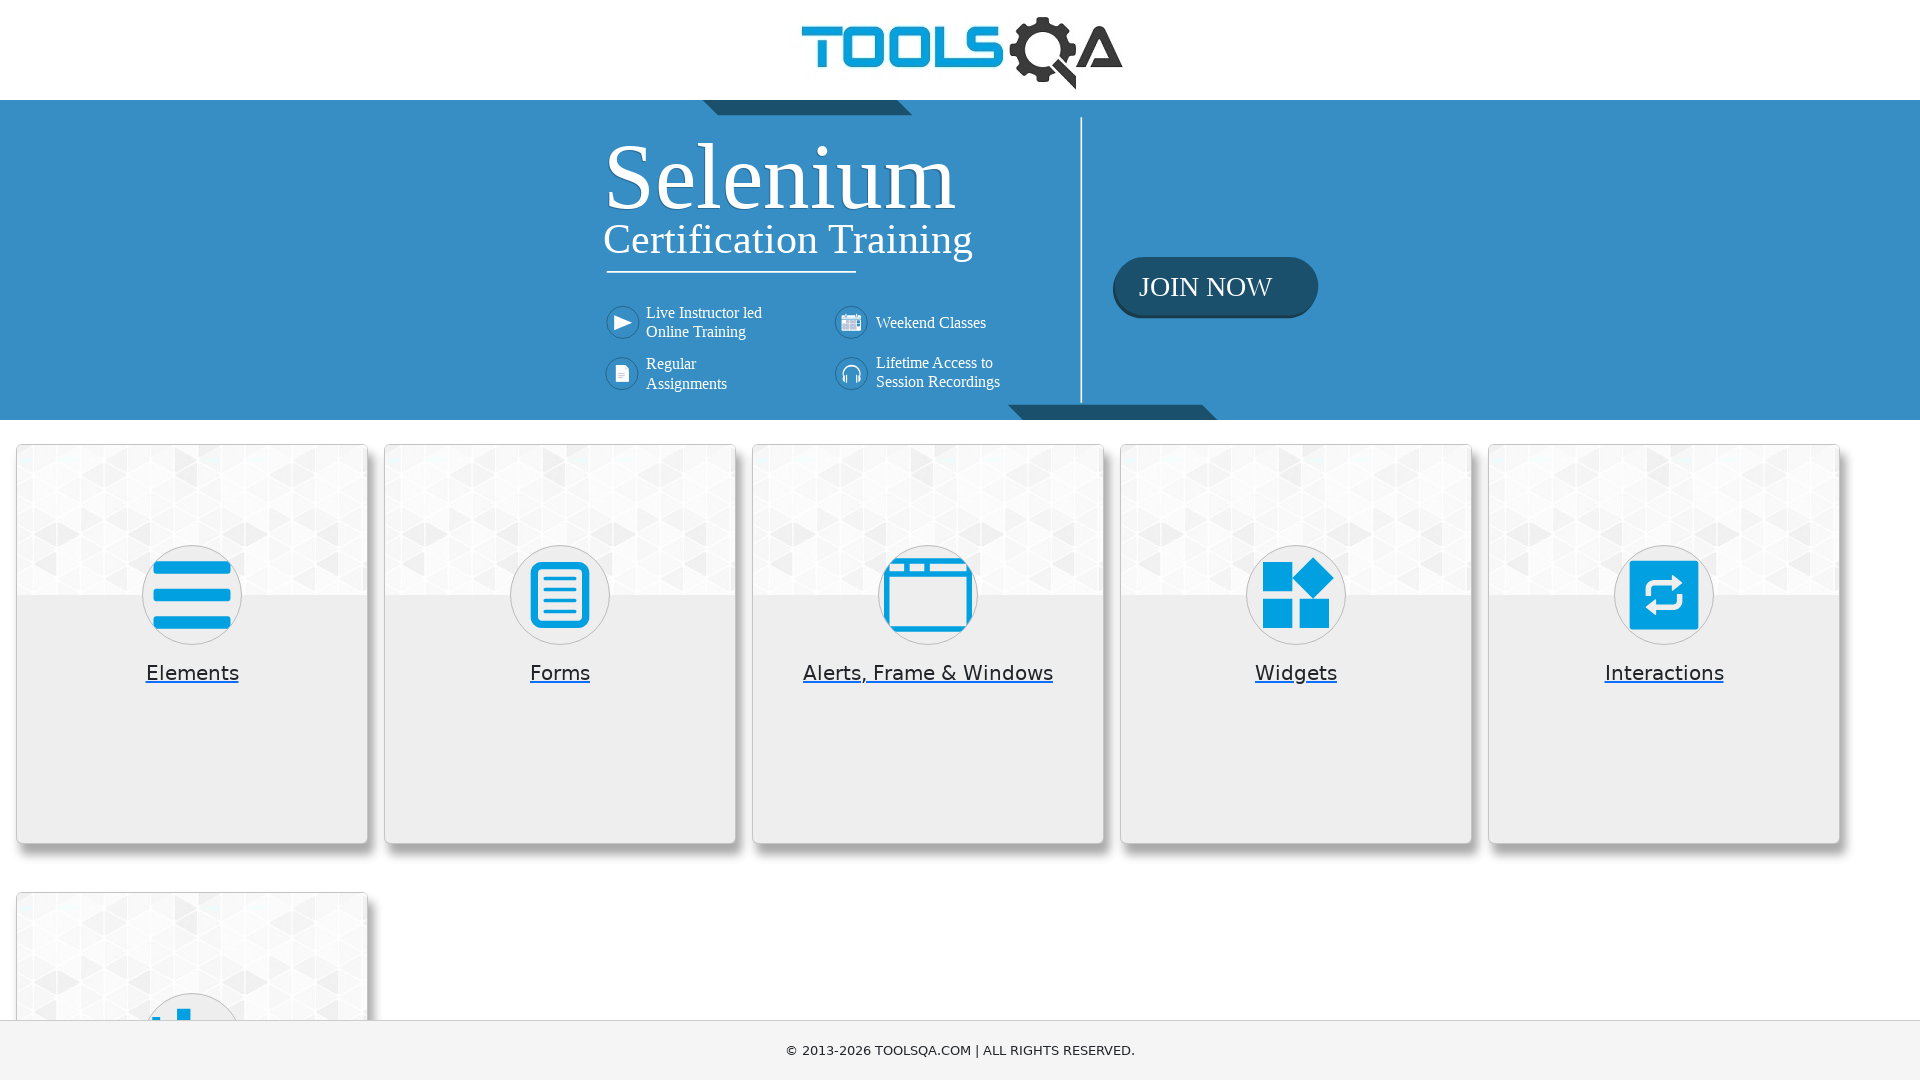

Clicked on forms element (SVG button) at (560, 595) on //*[@viewBox='0 0 24 24']
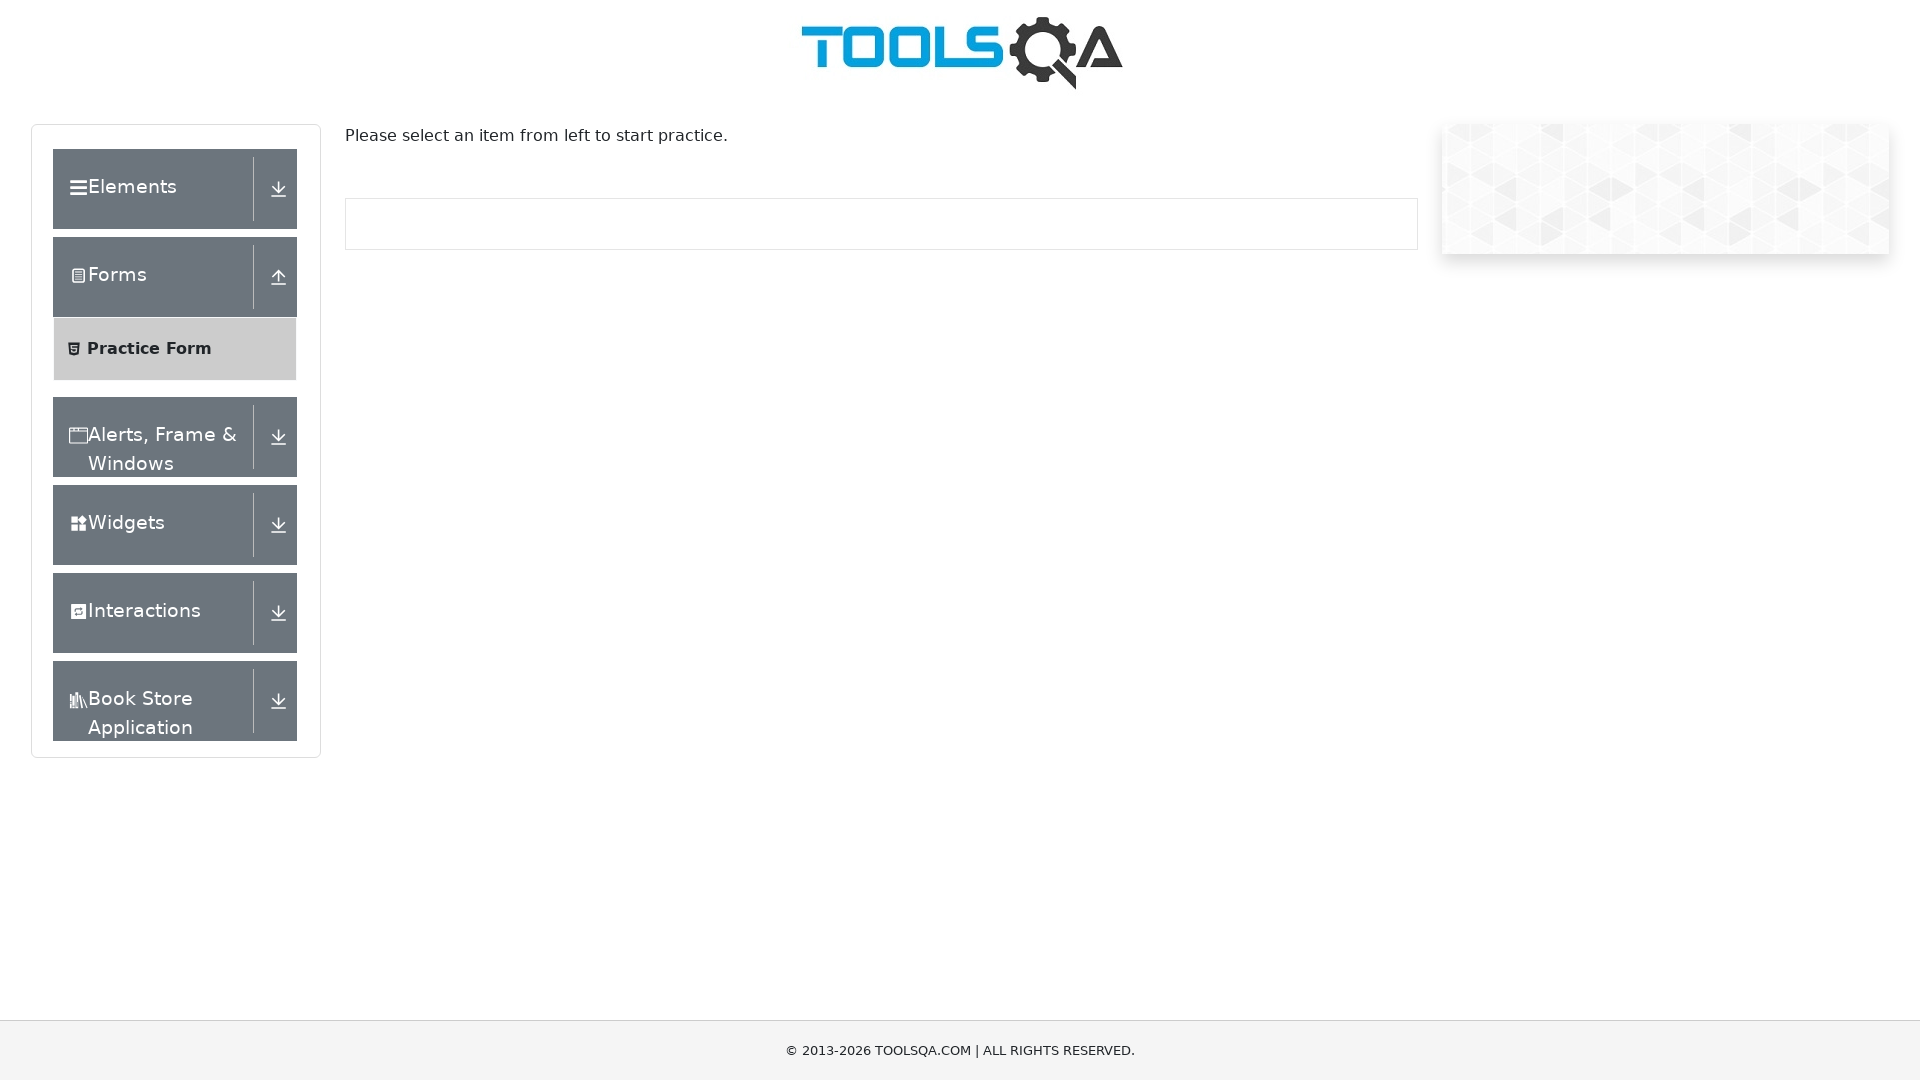

Waited 2 seconds for page to load
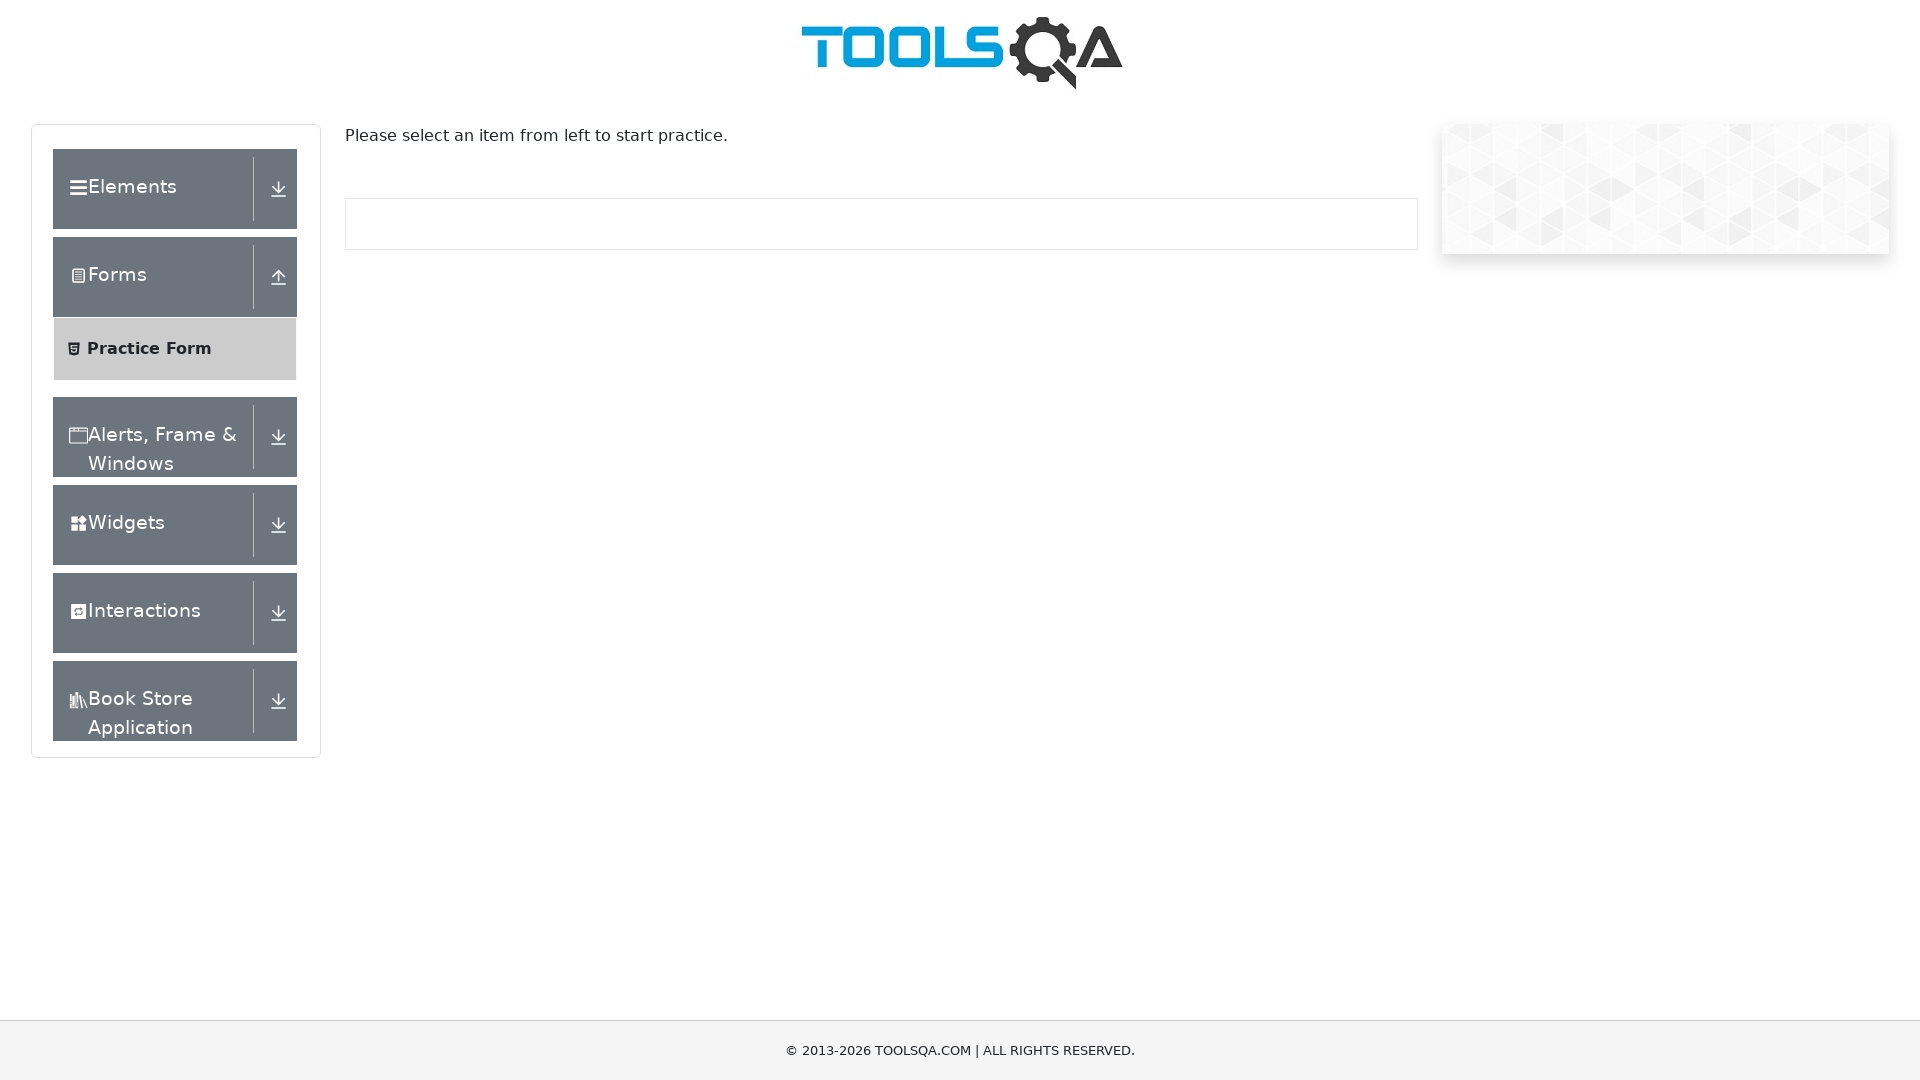

Navigated back to home page
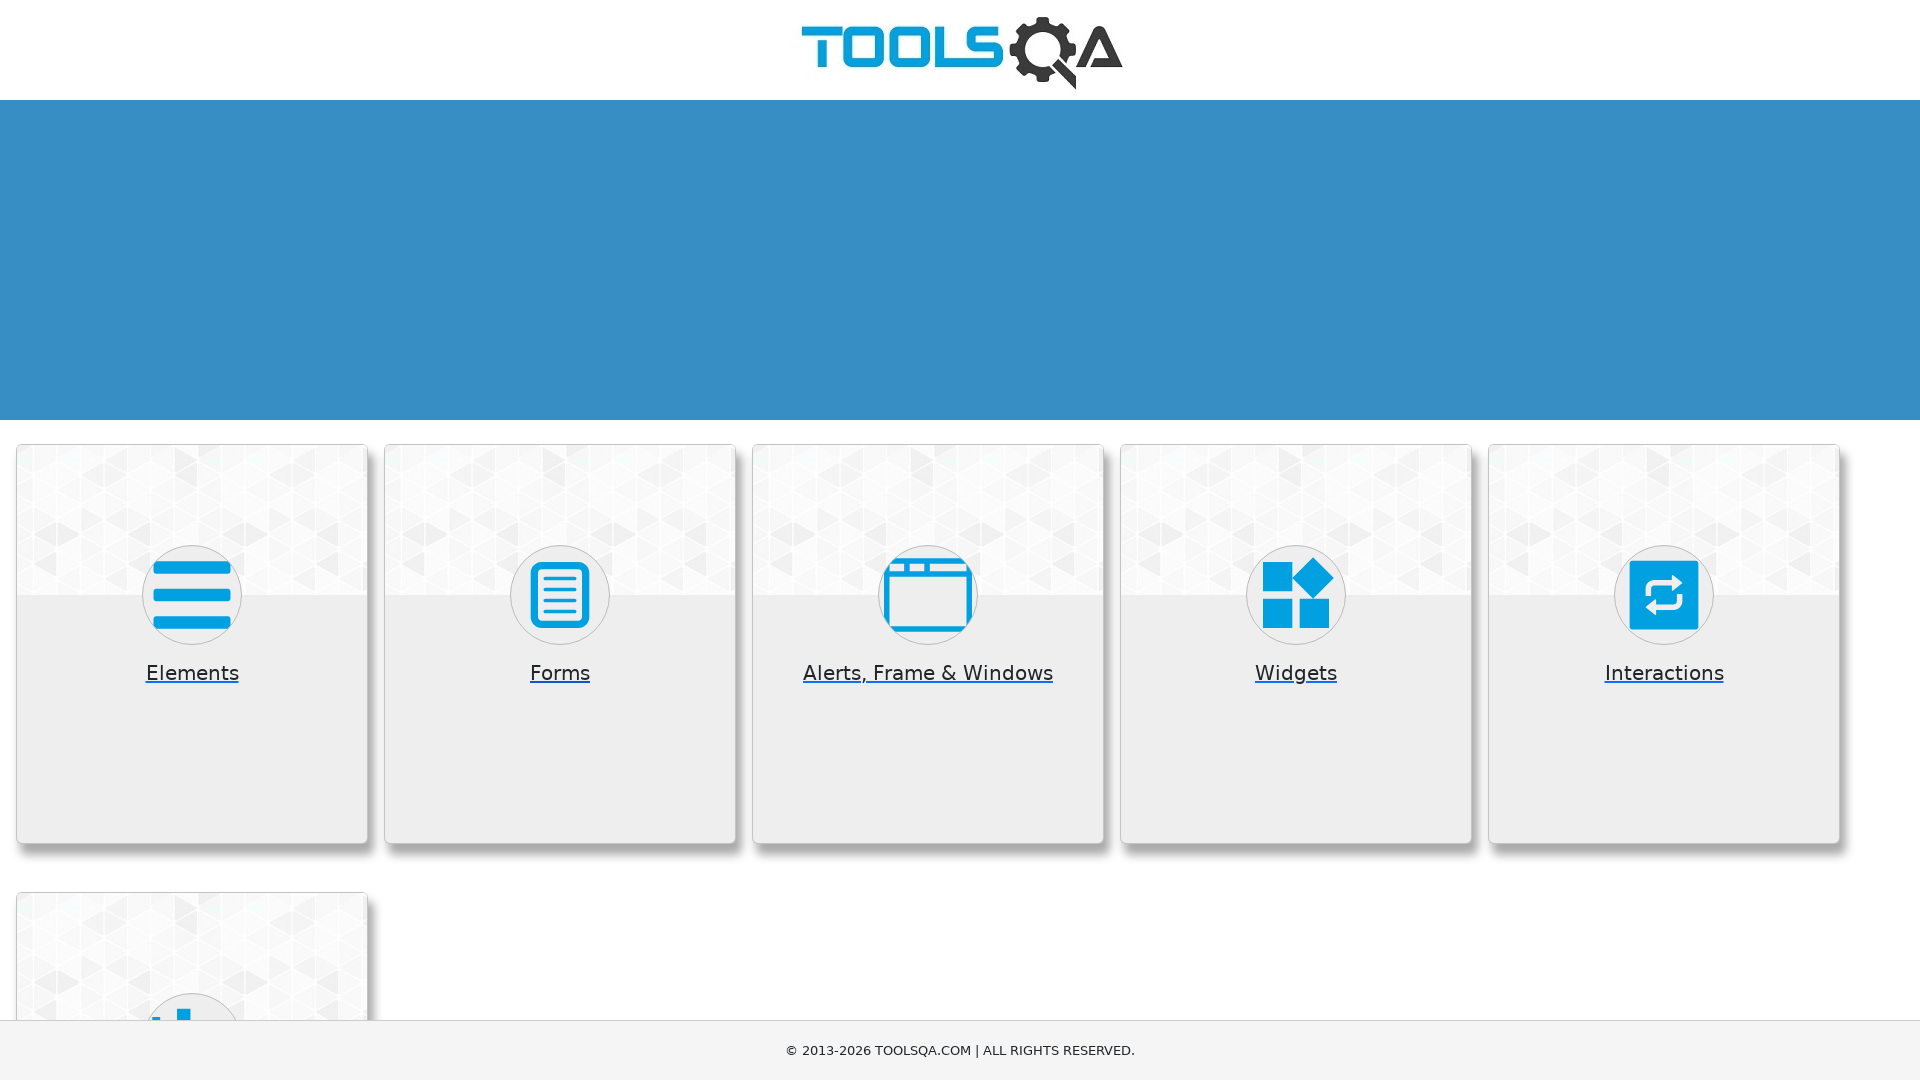

Waited 2 seconds after back navigation
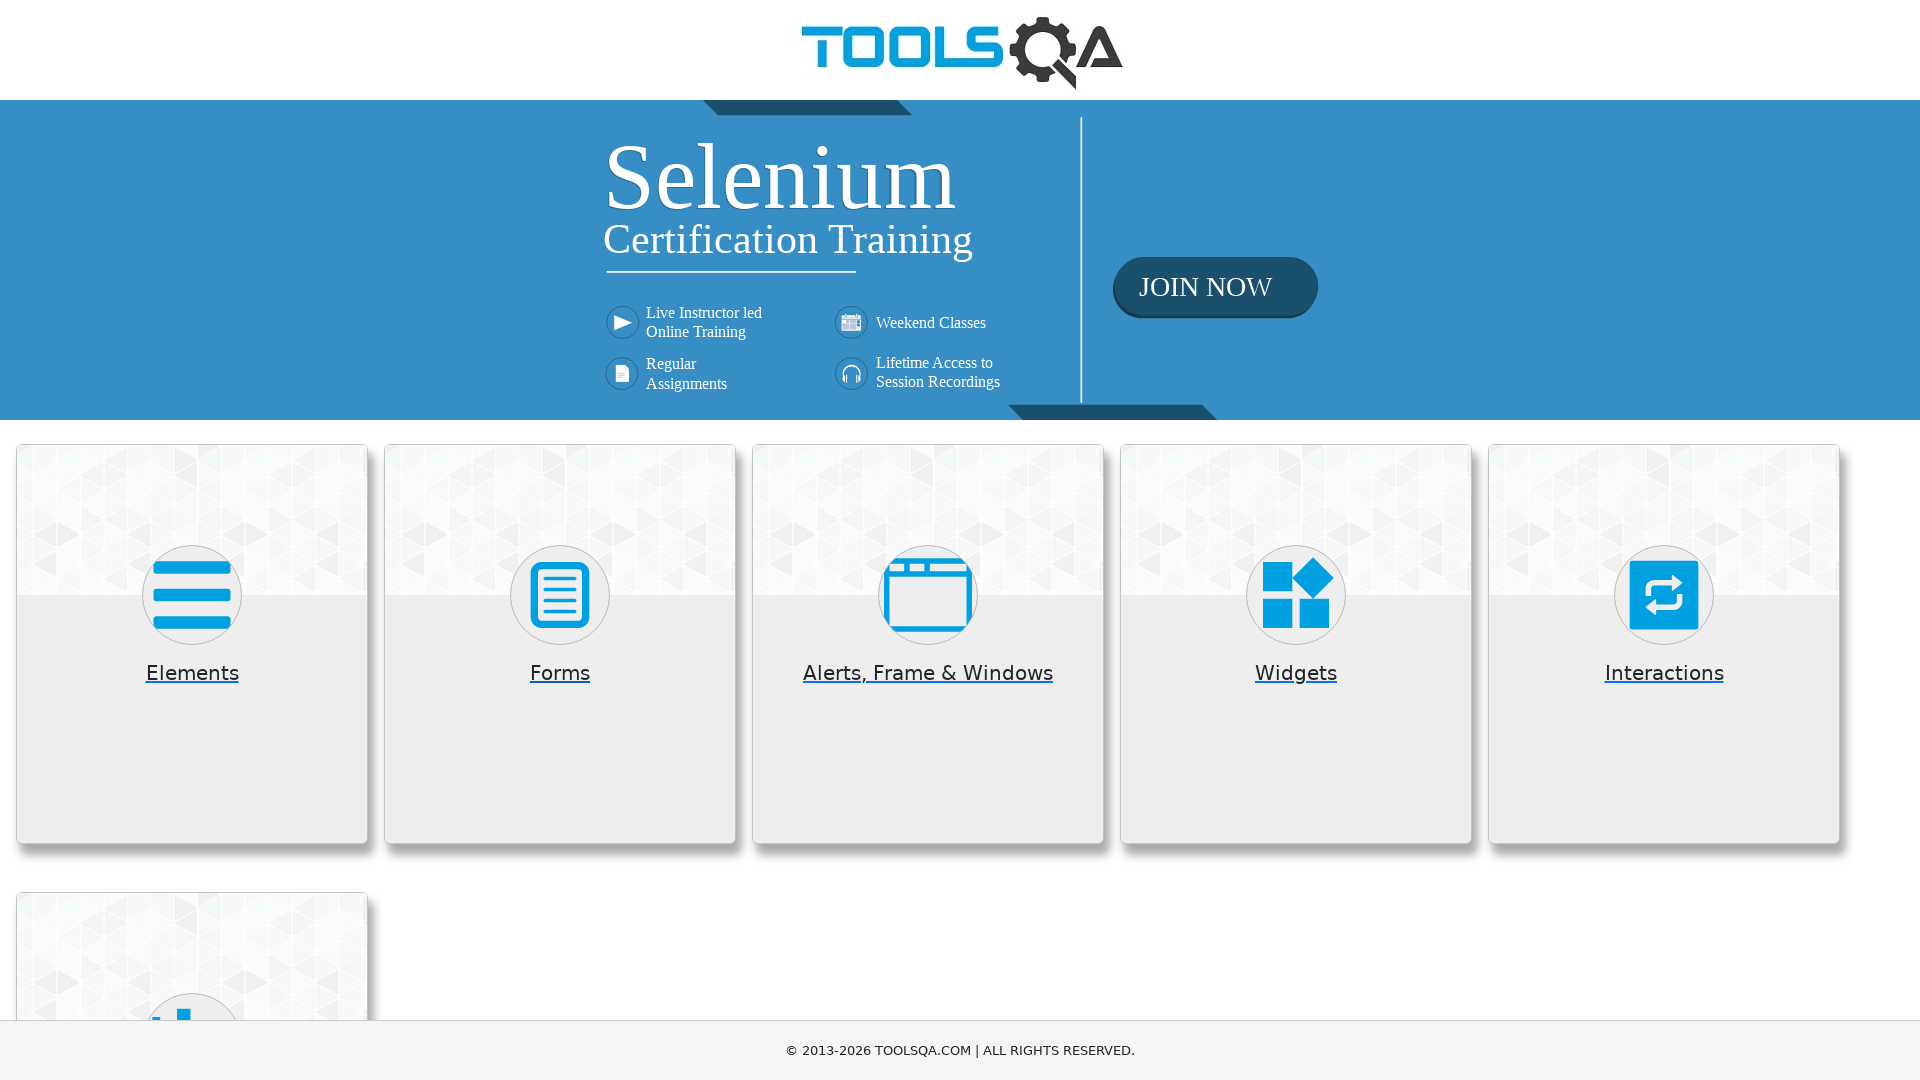

Navigated forward to forms page
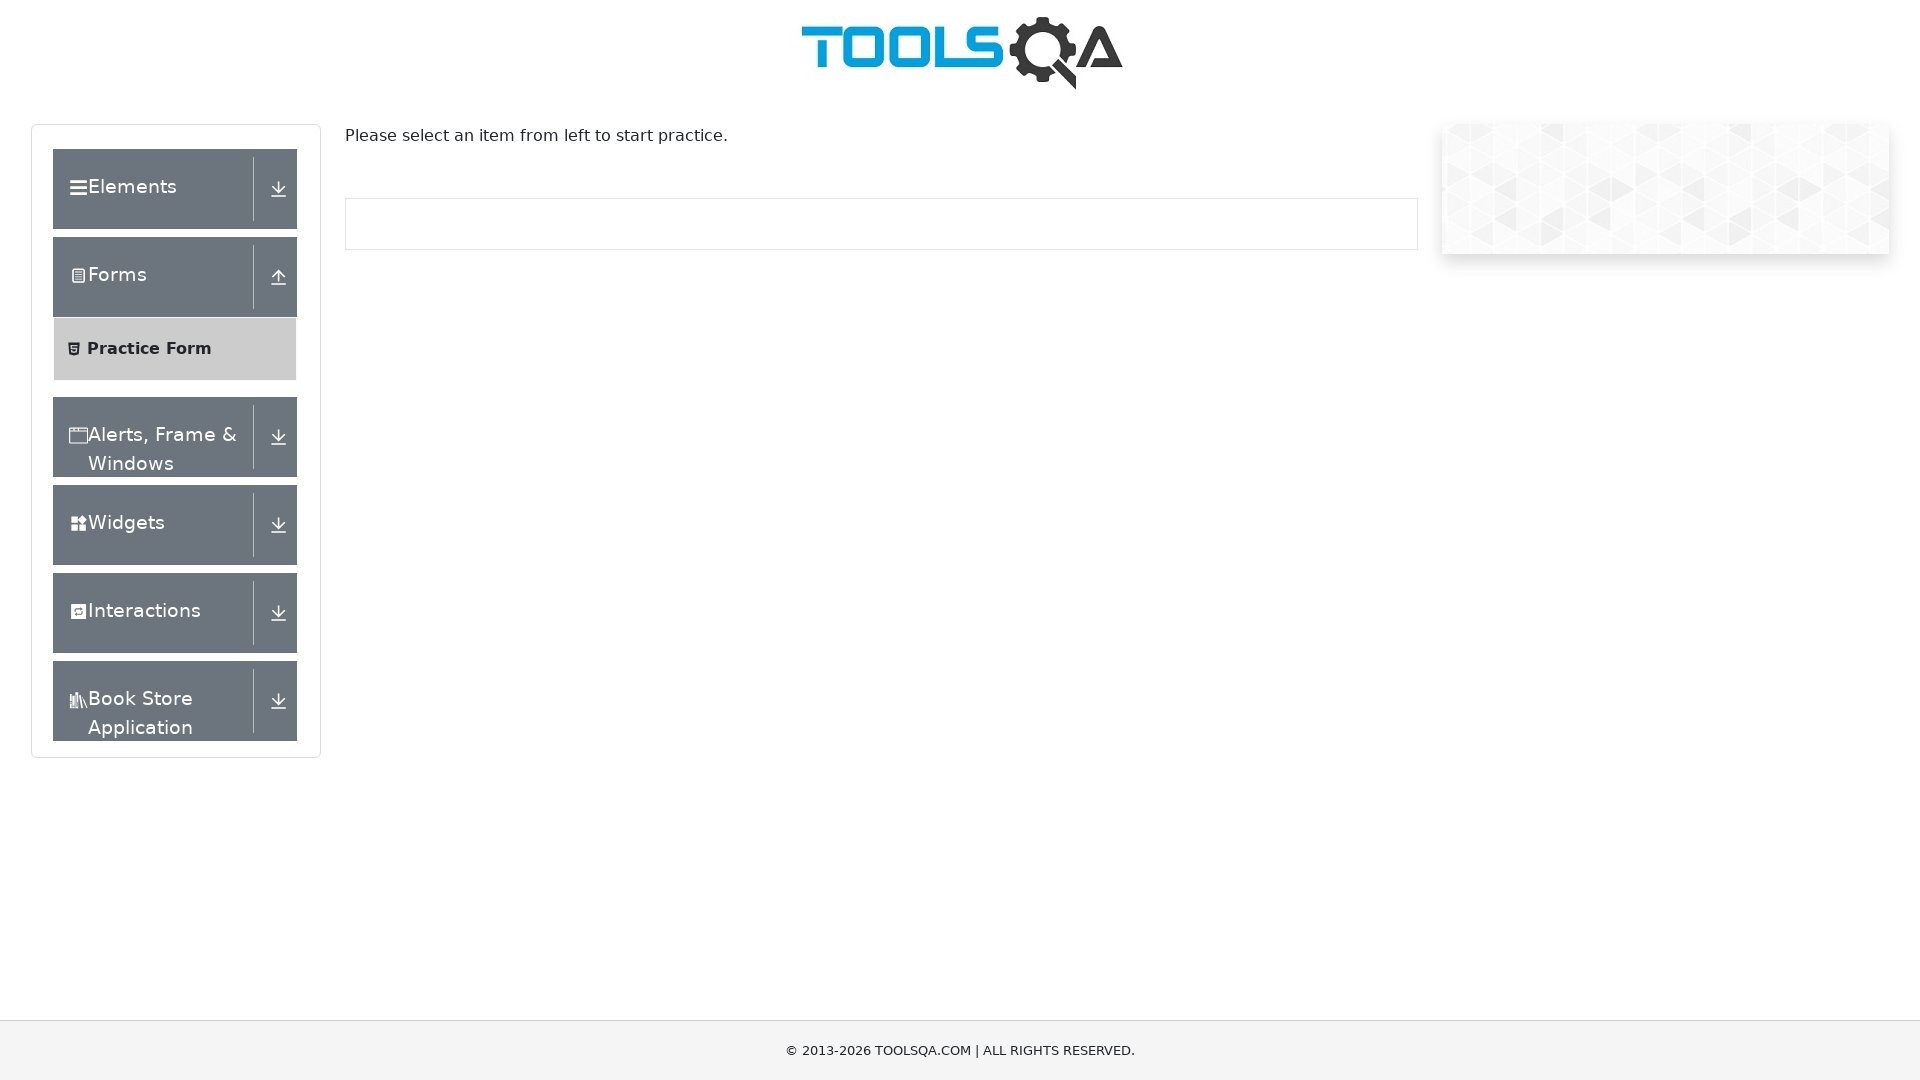

Waited 2 seconds after forward navigation
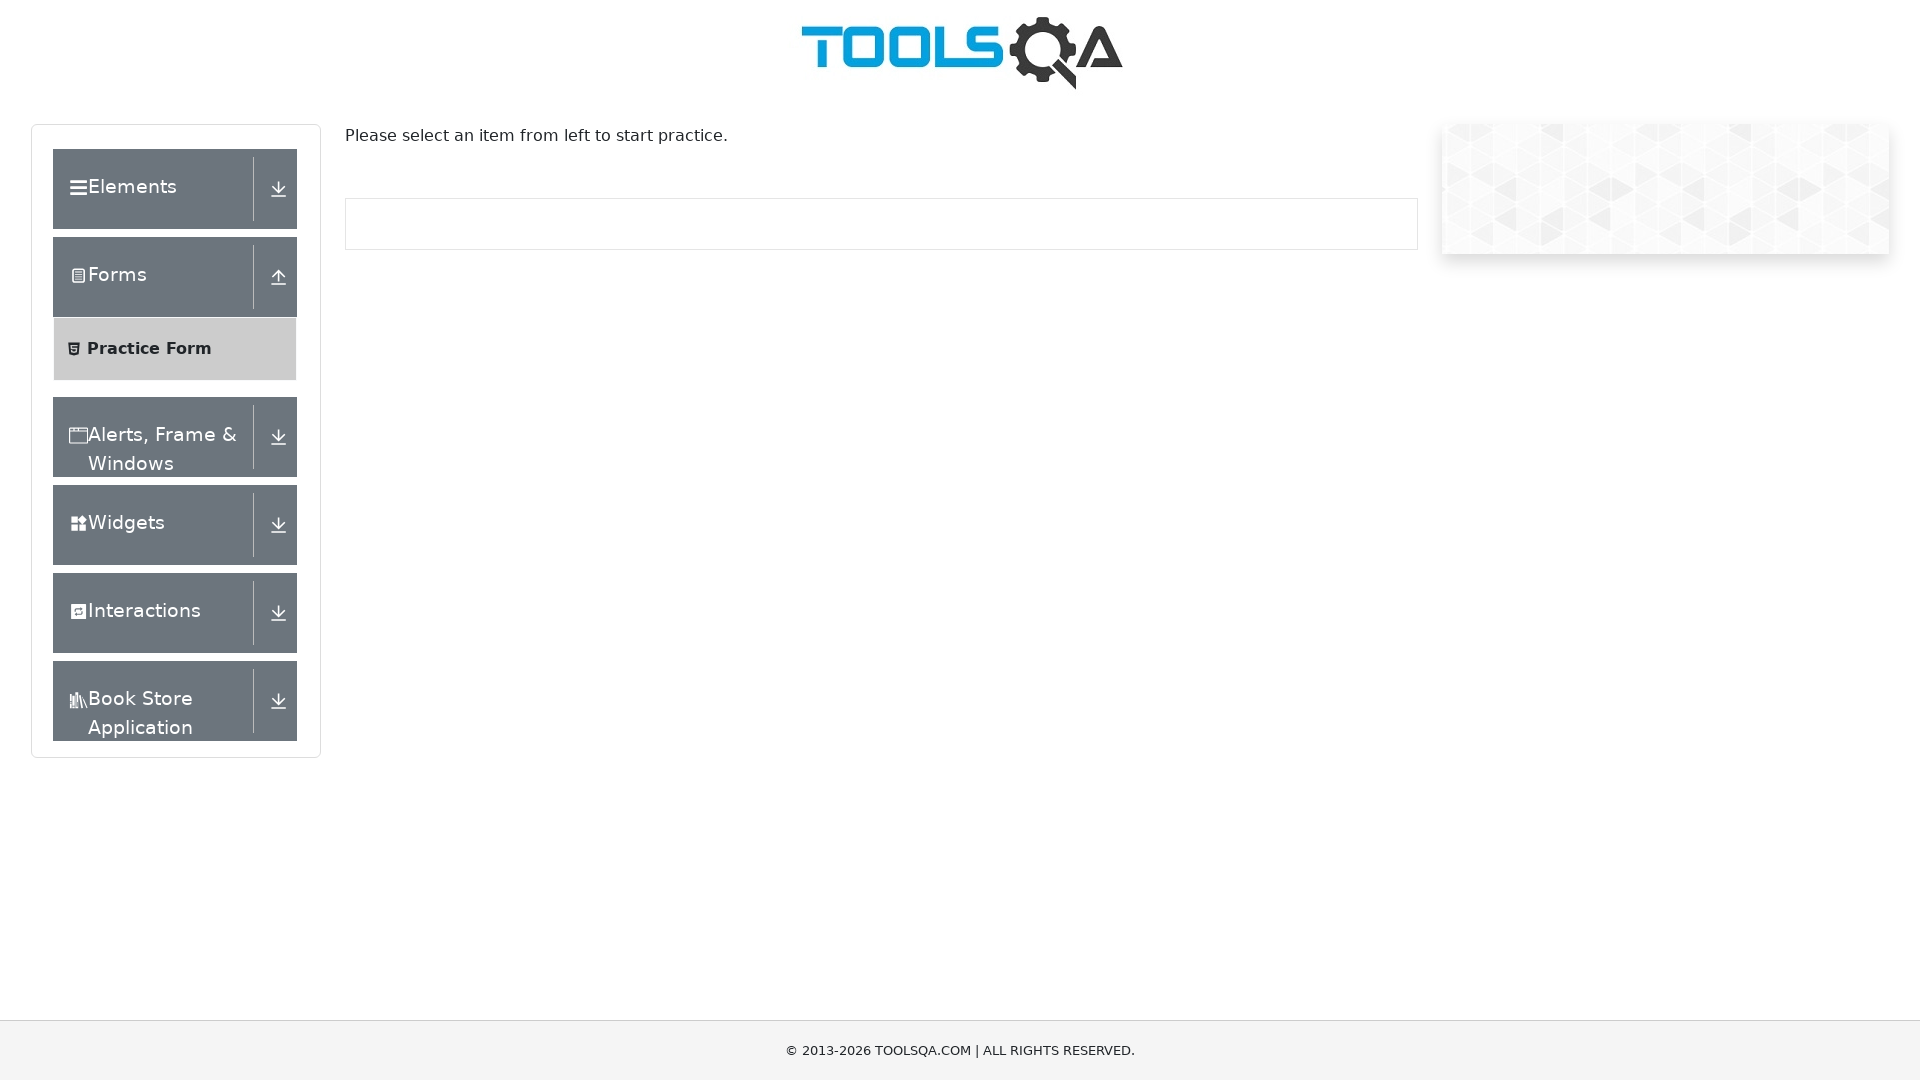

Refreshed the current page
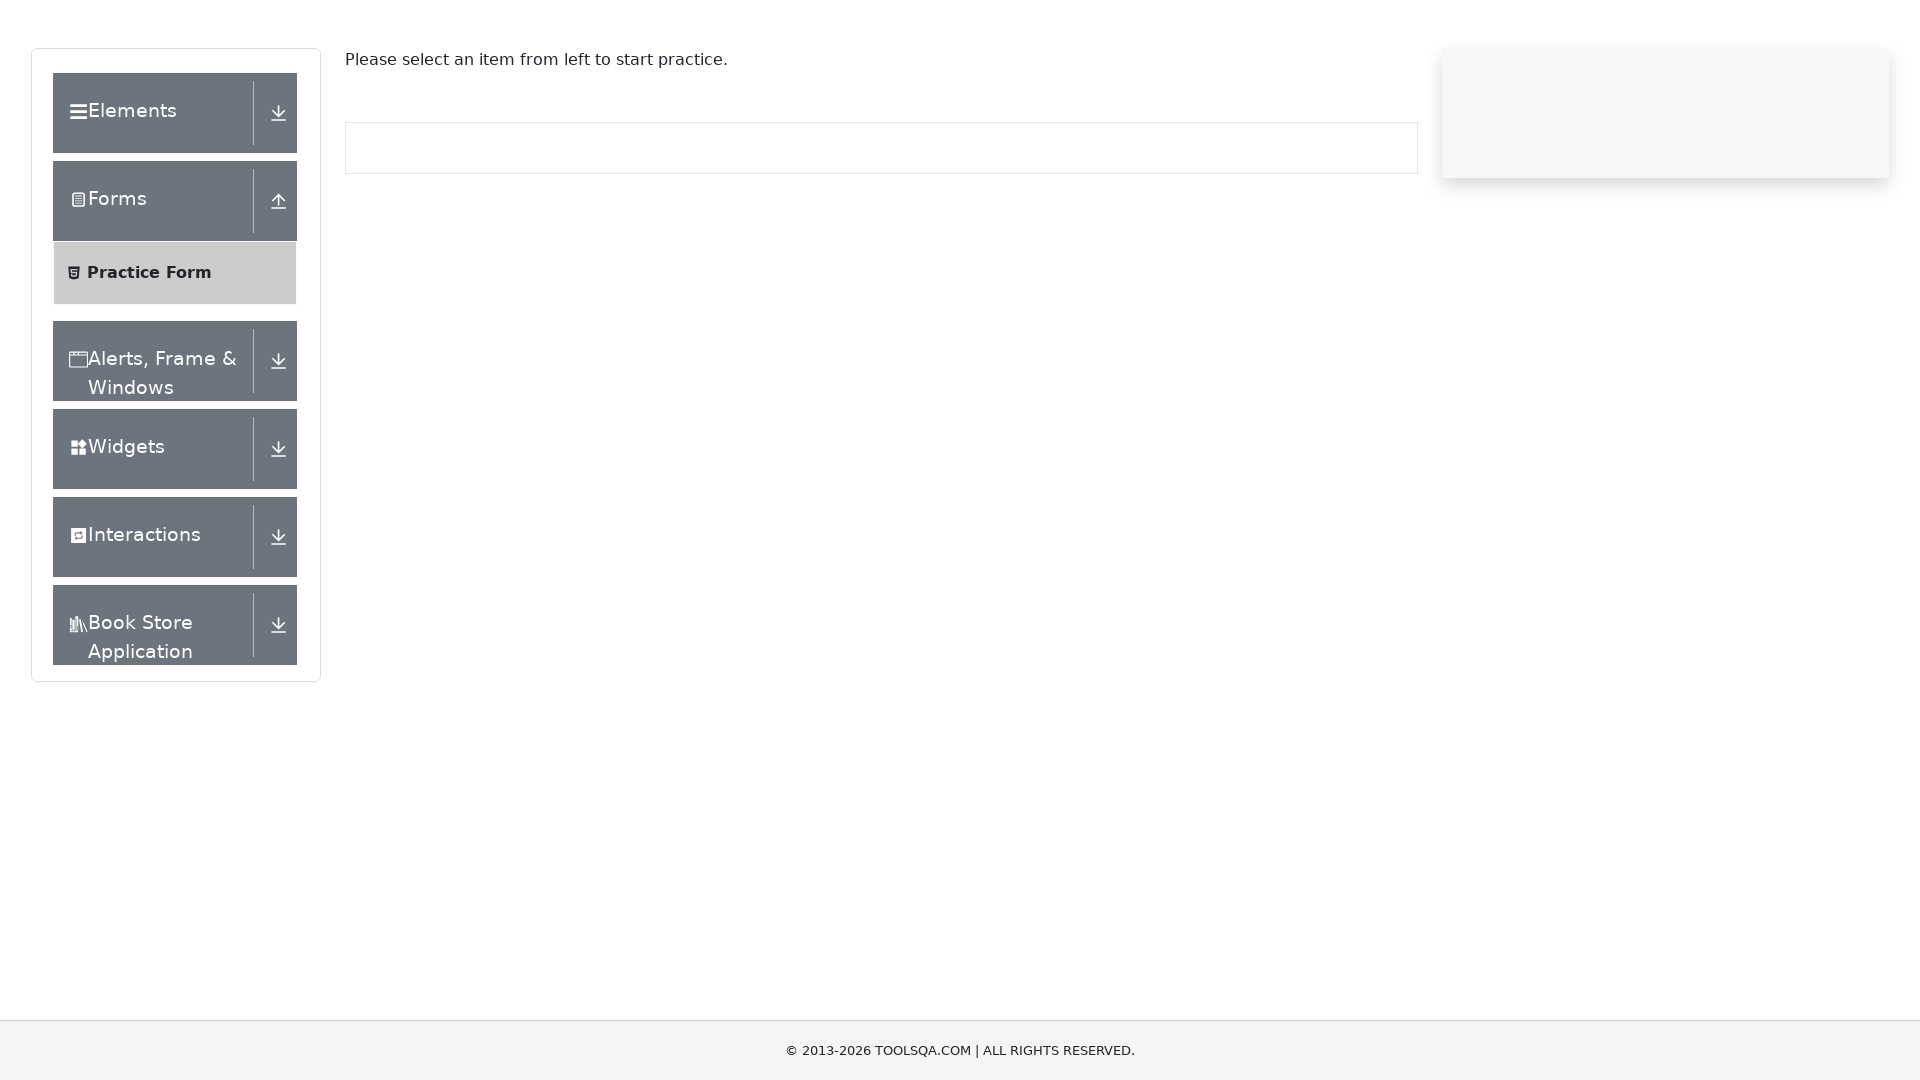

Waited 2 seconds after page refresh
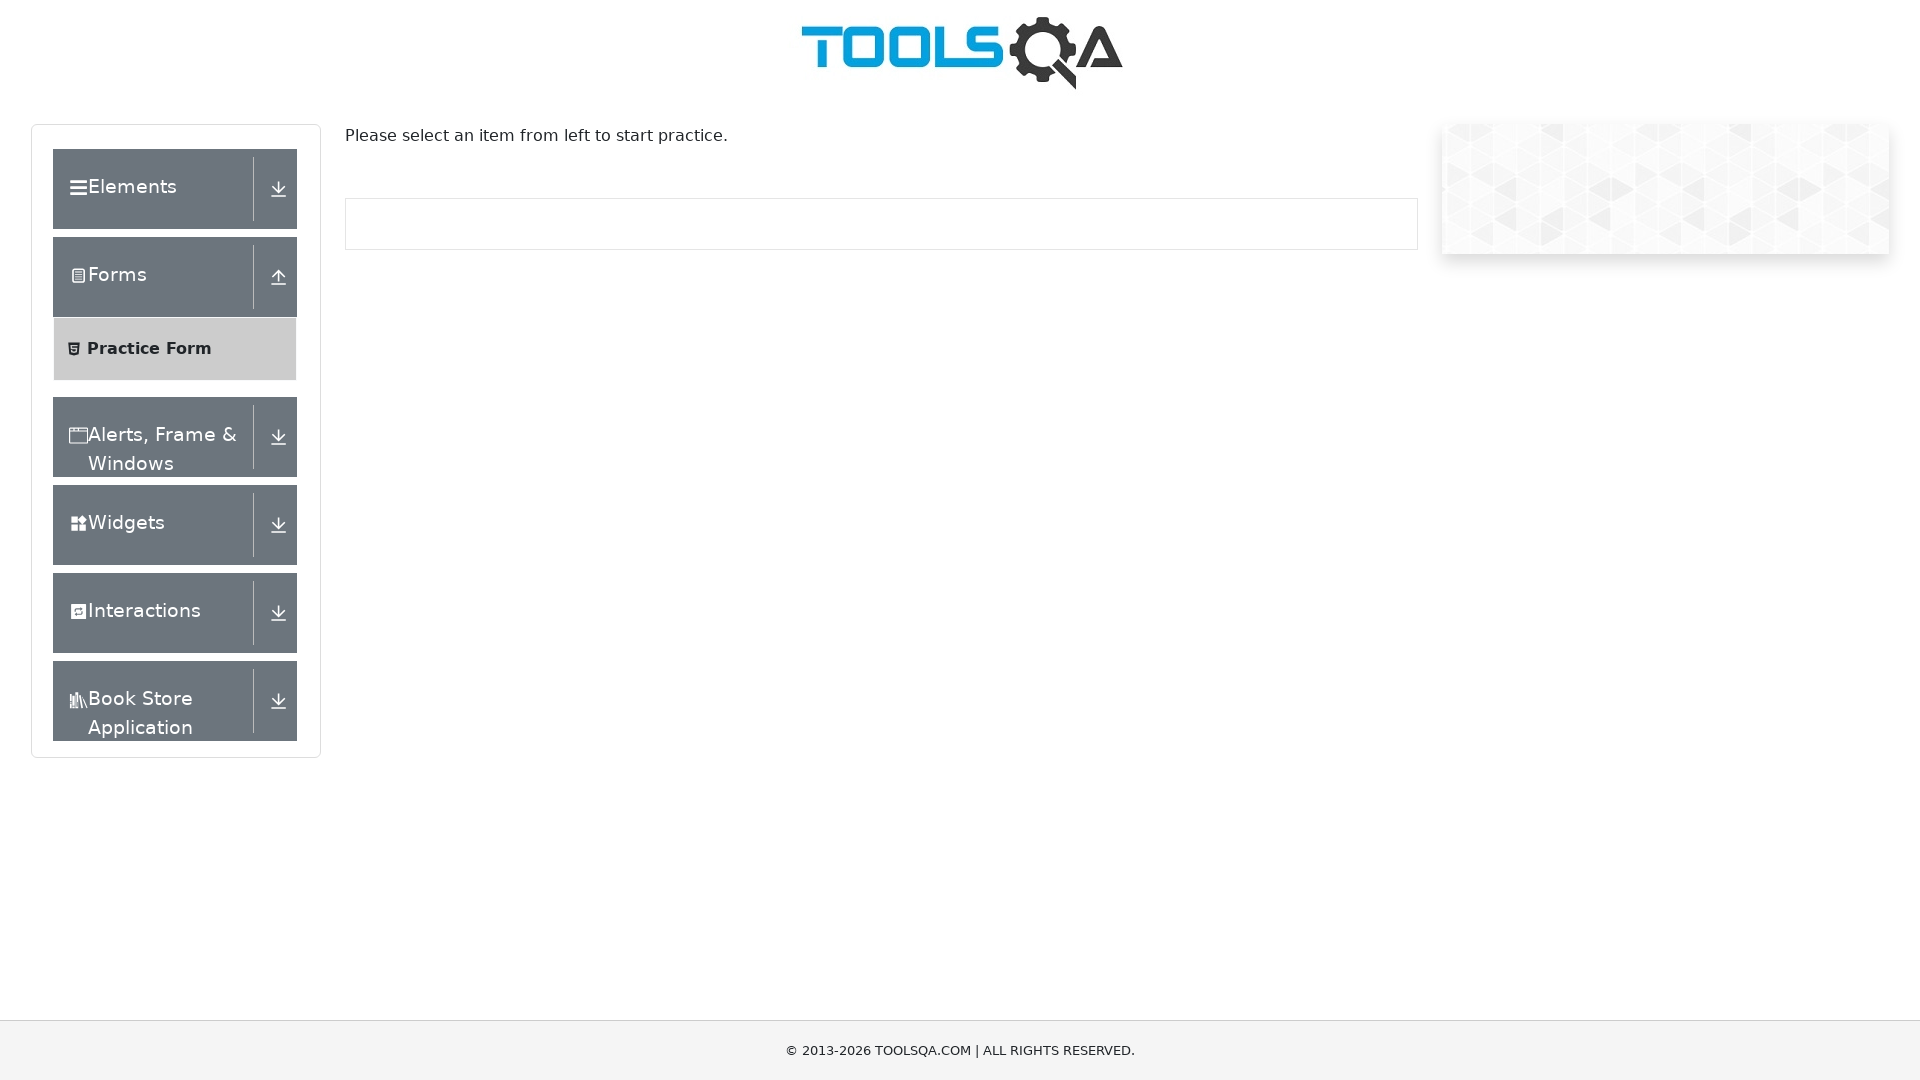

Test execution completed successfully
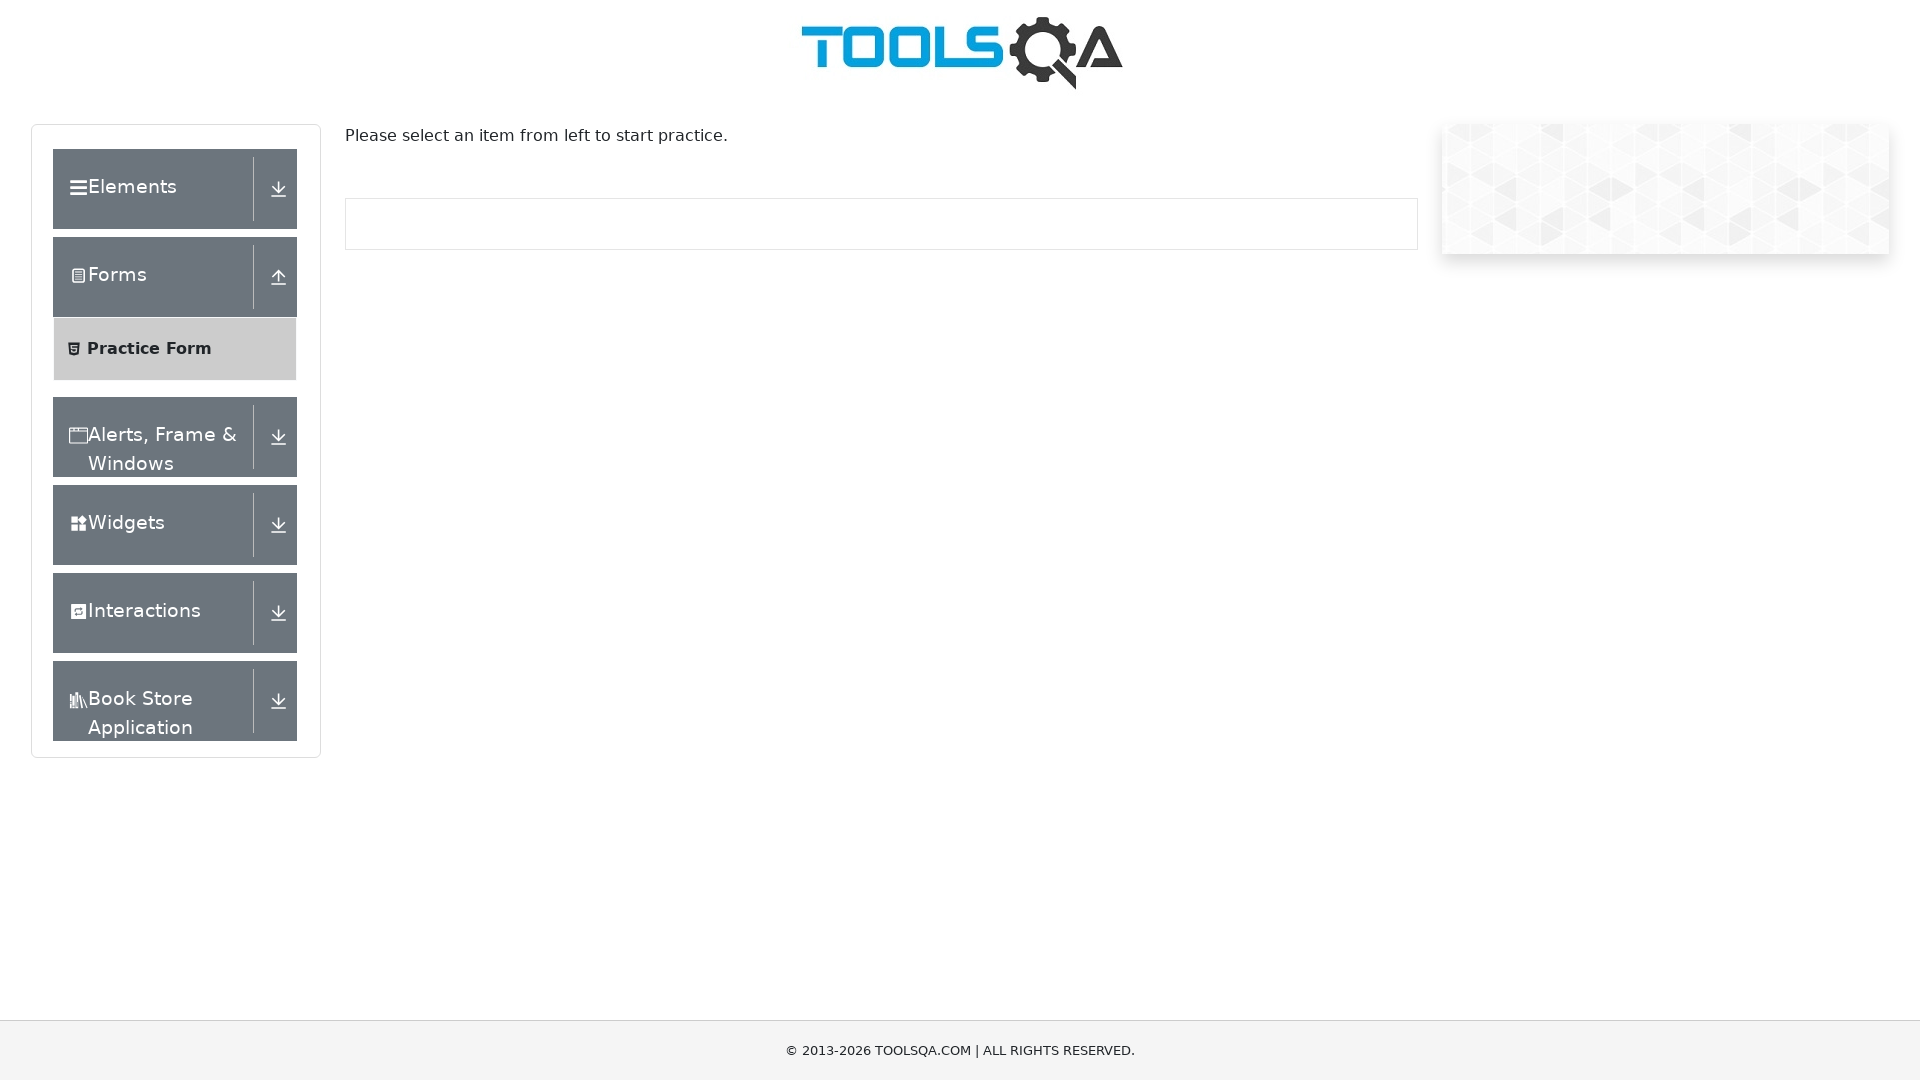

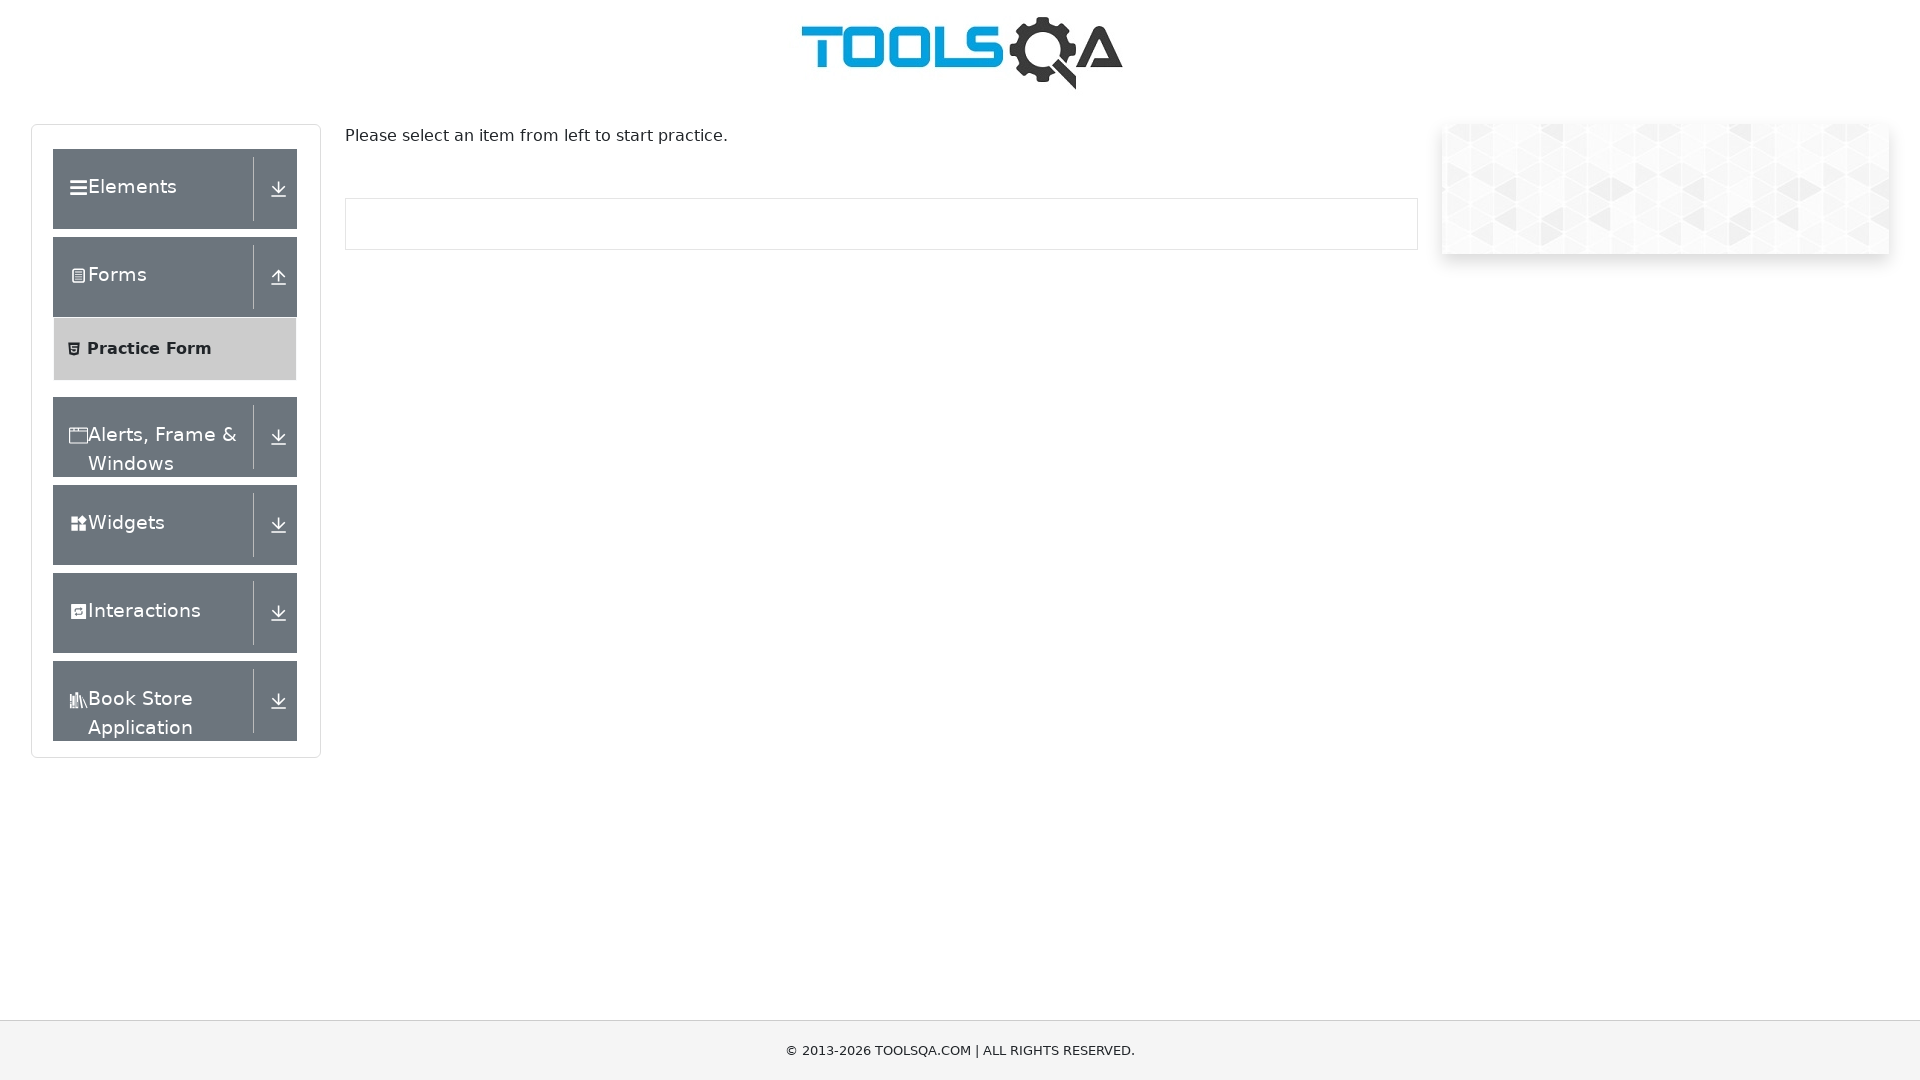